Tests a multi-select dropdown by typing a partial value "Gre" into the input field, verifying the text was entered, and then pressing Tab to move focus away

Starting URL: https://demoqa.com/select-menu

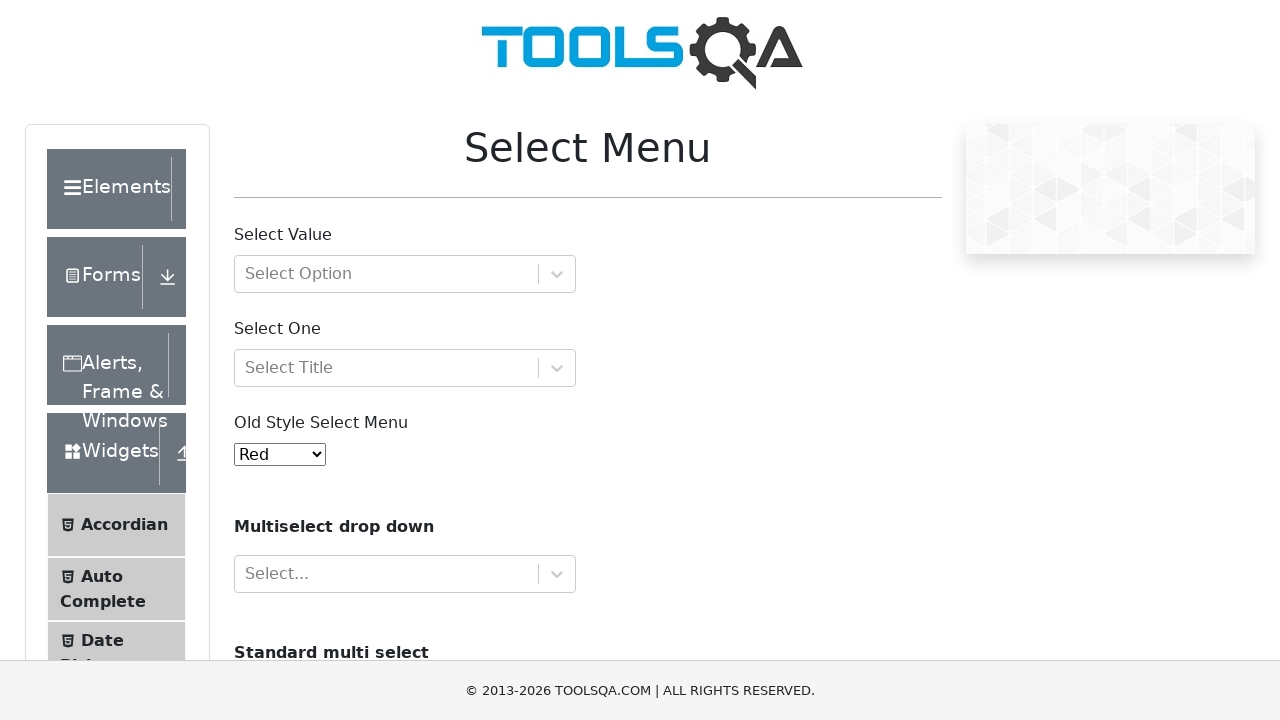

Typed 'Gre' into the multiselect input field on input#react-select-4-input
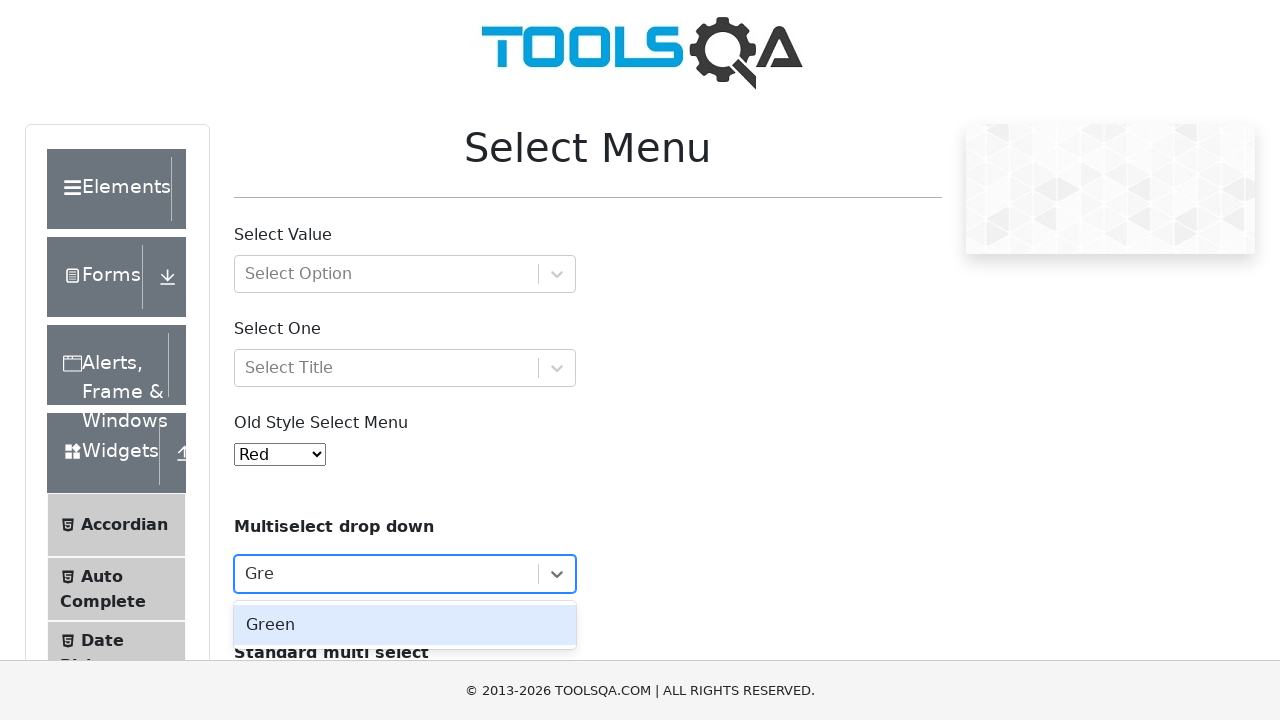

Verified that 'Gre' was successfully entered in the multiselect input
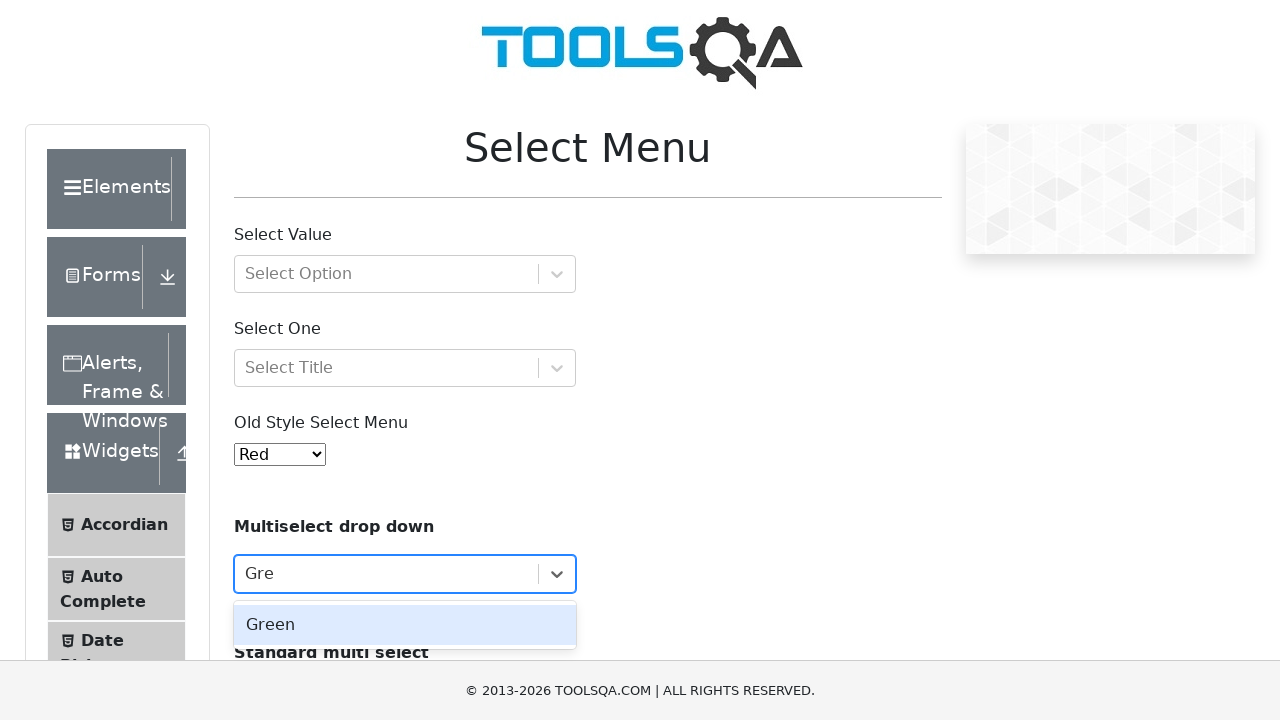

Pressed Tab to move focus away from the multiselect input on input#react-select-4-input
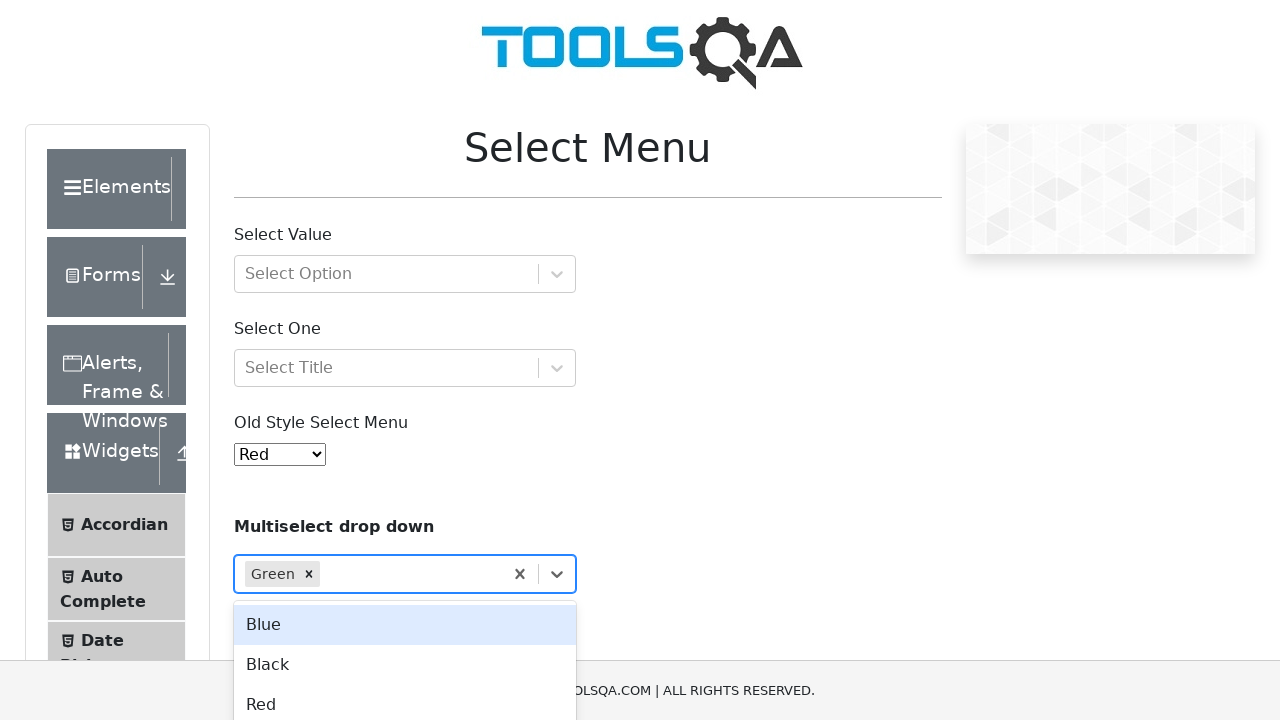

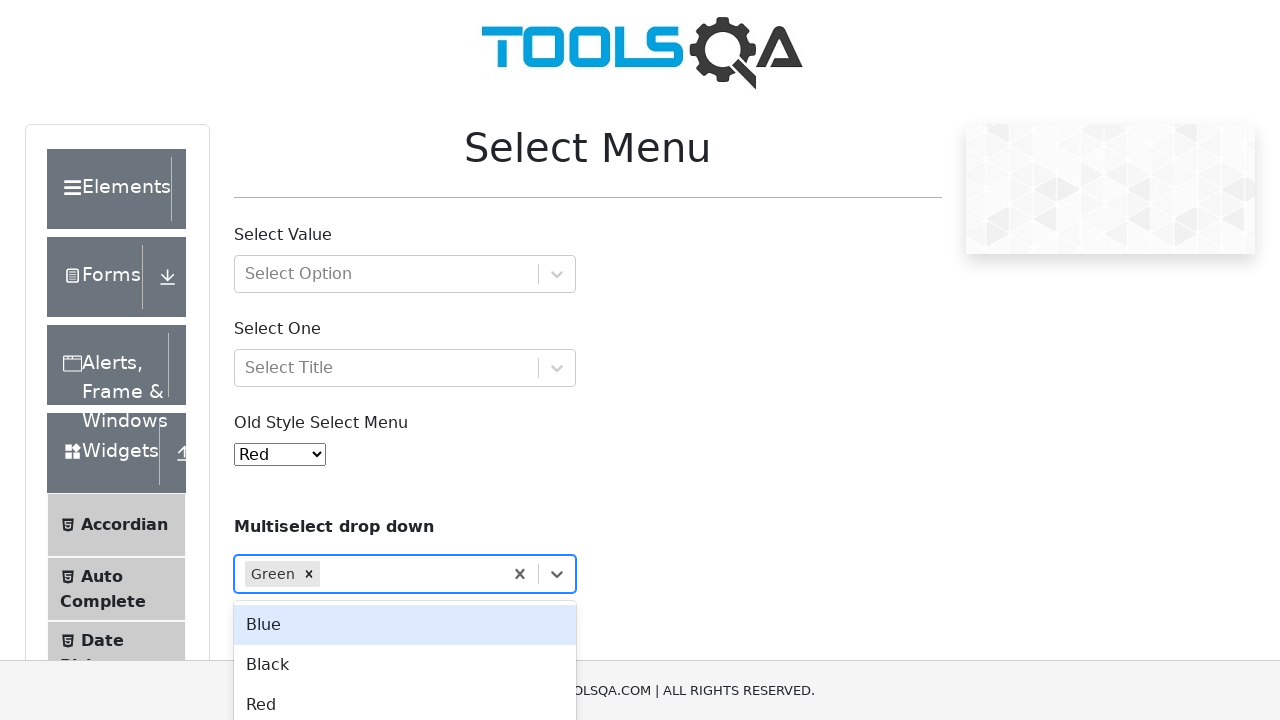